Tests that the complete all checkbox updates state when individual items are completed or cleared

Starting URL: https://demo.playwright.dev/todomvc

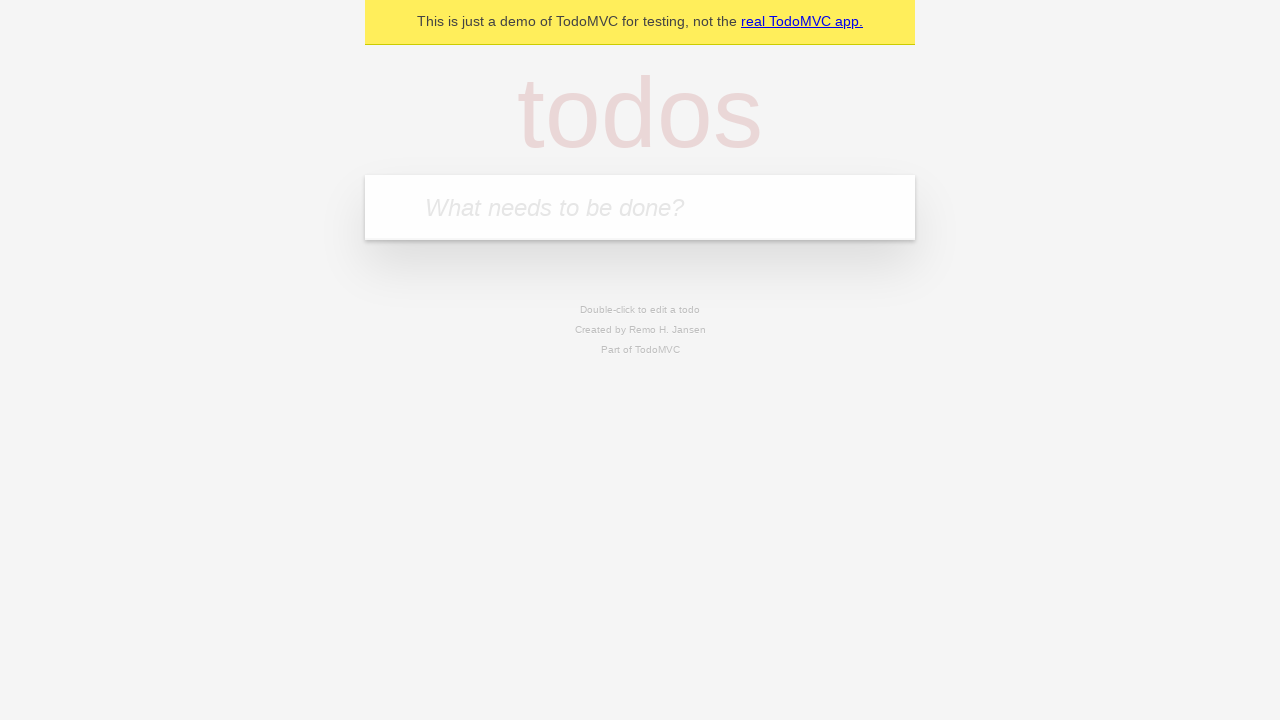

Filled todo input with 'buy some cheese' on internal:attr=[placeholder="What needs to be done?"i]
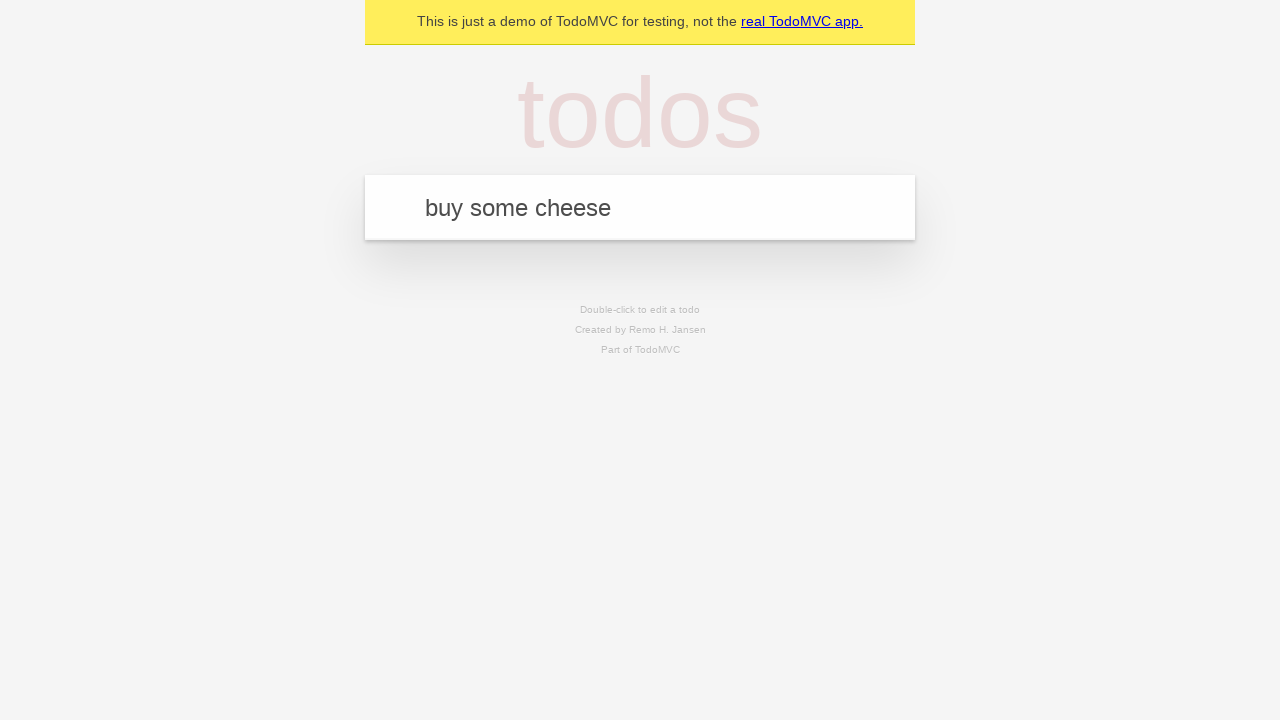

Pressed Enter to add 'buy some cheese' todo on internal:attr=[placeholder="What needs to be done?"i]
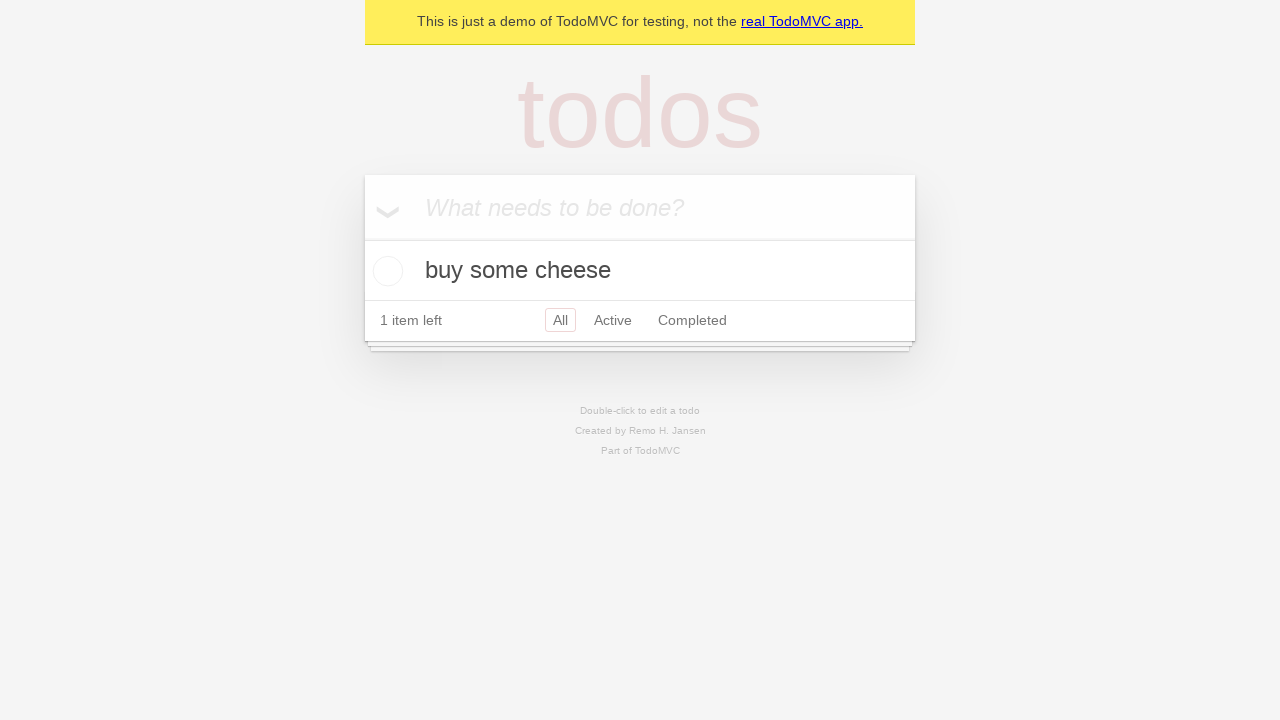

Filled todo input with 'feed the cat' on internal:attr=[placeholder="What needs to be done?"i]
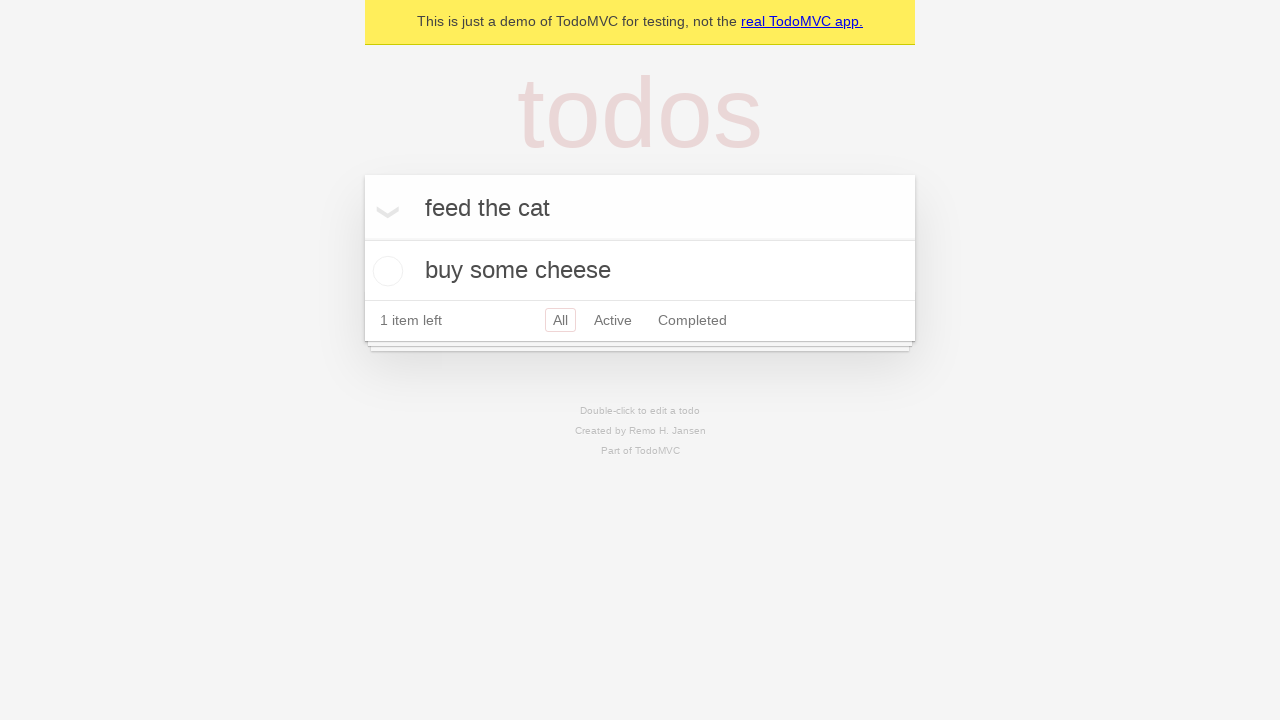

Pressed Enter to add 'feed the cat' todo on internal:attr=[placeholder="What needs to be done?"i]
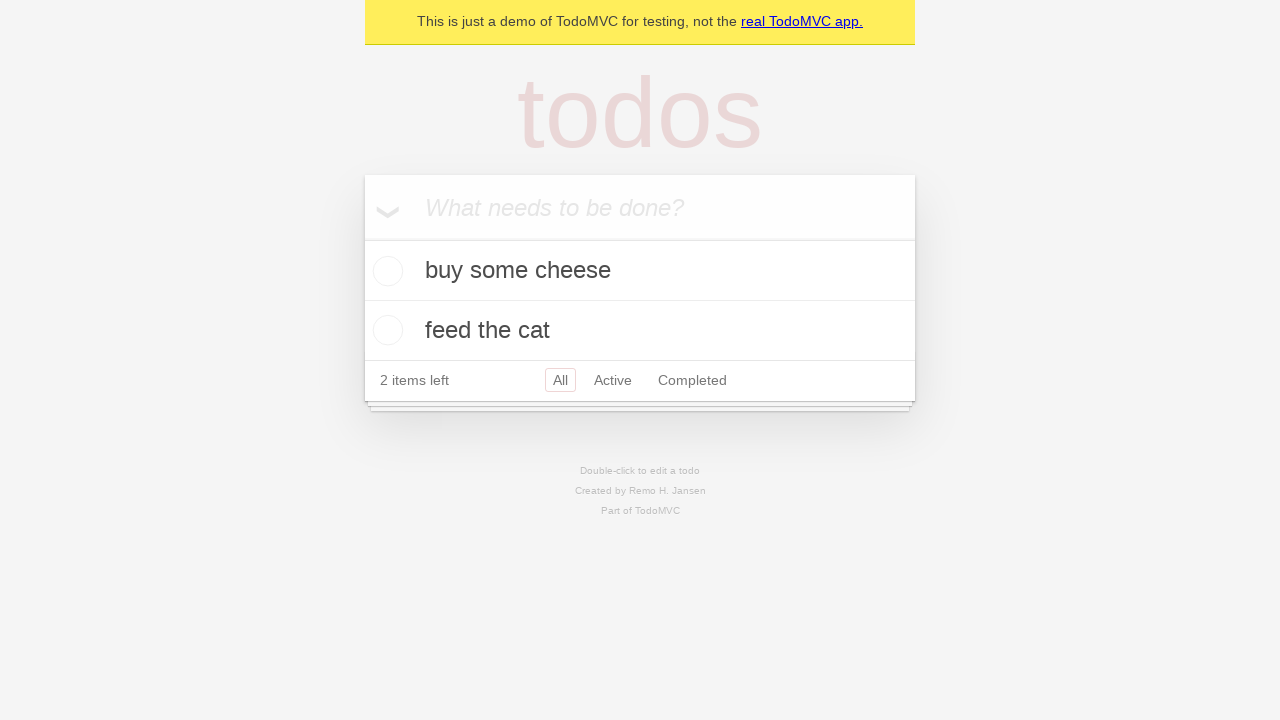

Filled todo input with 'book a doctors appointment' on internal:attr=[placeholder="What needs to be done?"i]
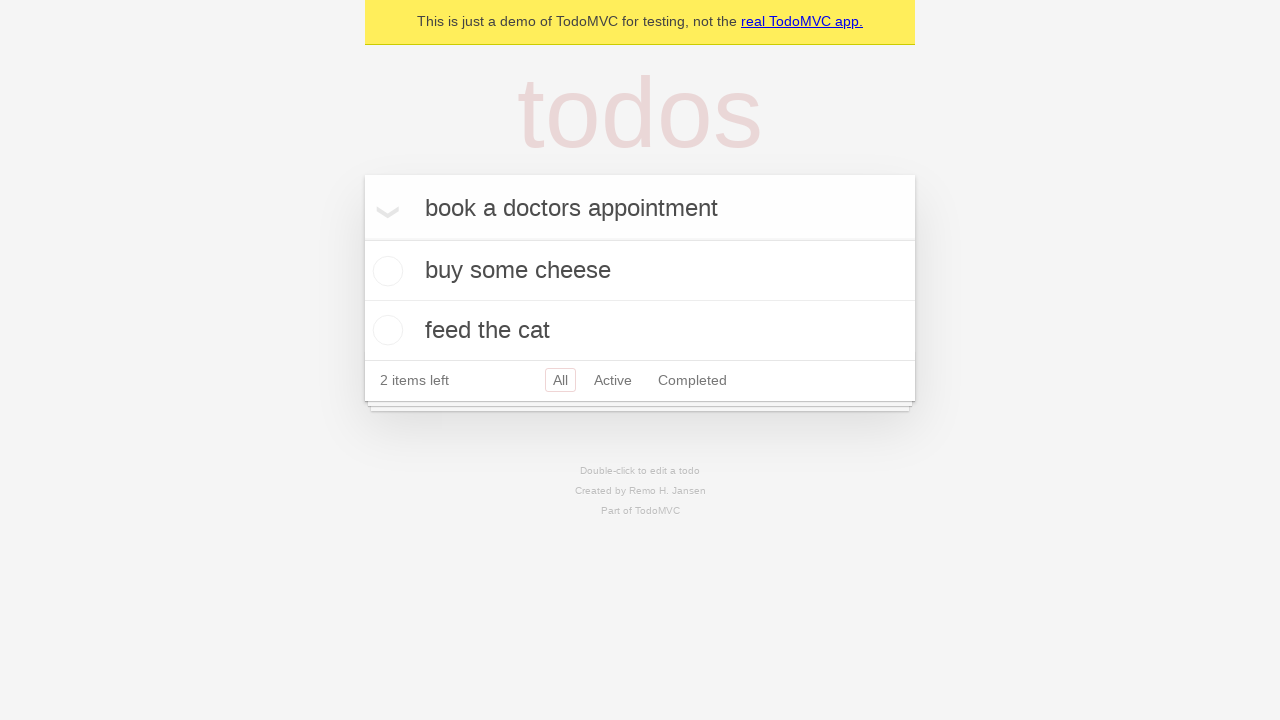

Pressed Enter to add 'book a doctors appointment' todo on internal:attr=[placeholder="What needs to be done?"i]
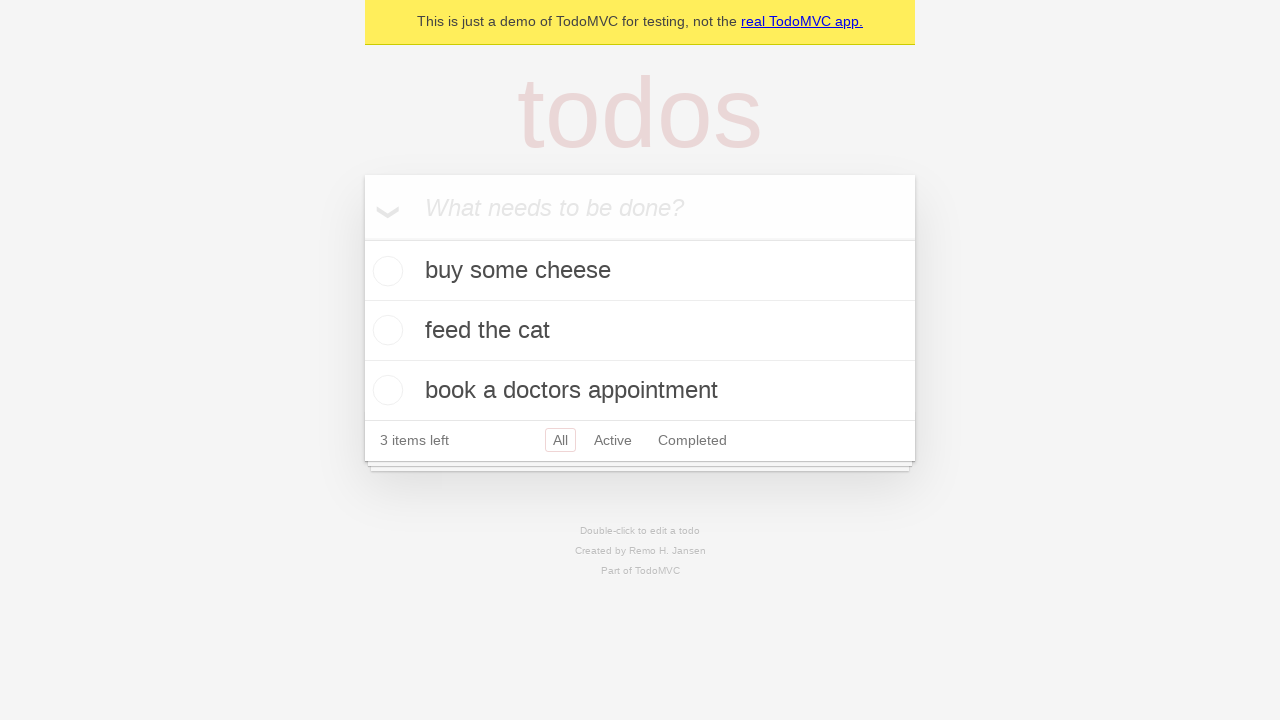

Waited for all 3 todos to be added to the page
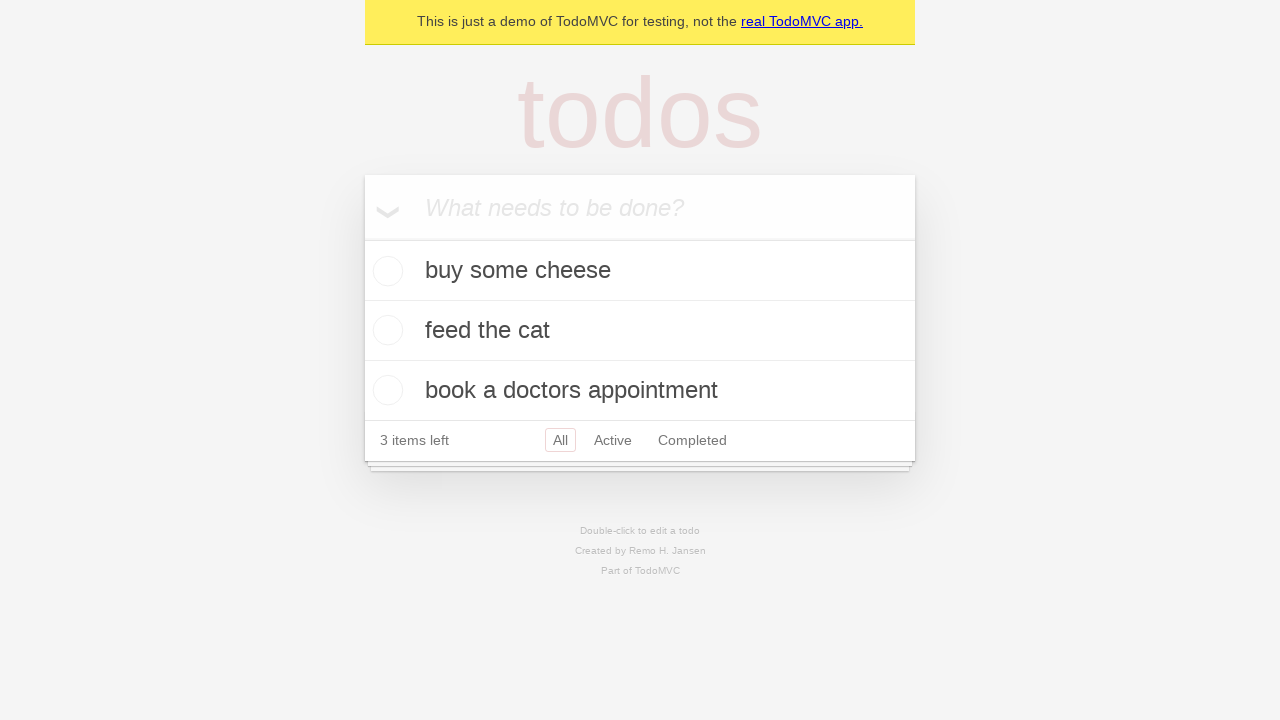

Clicked 'Mark all as complete' checkbox to check all todos at (362, 238) on internal:label="Mark all as complete"i
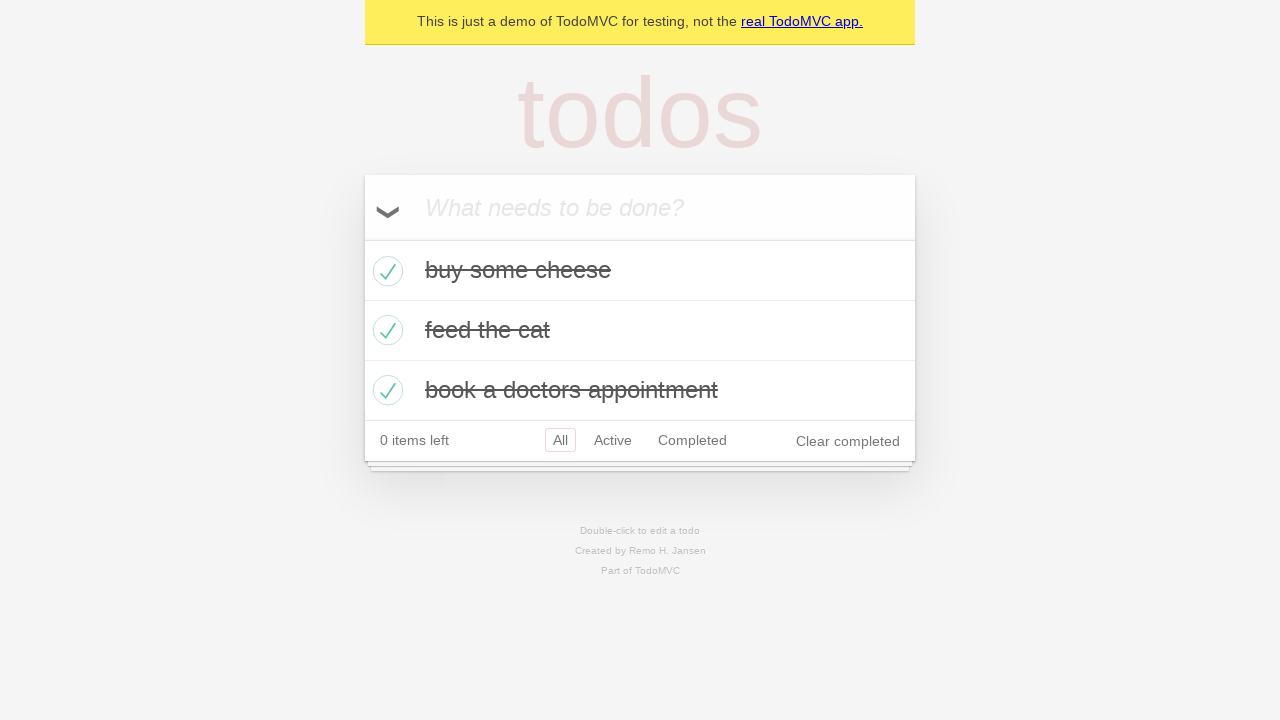

Unchecked the first todo item at (385, 271) on internal:testid=[data-testid="todo-item"s] >> nth=0 >> internal:role=checkbox
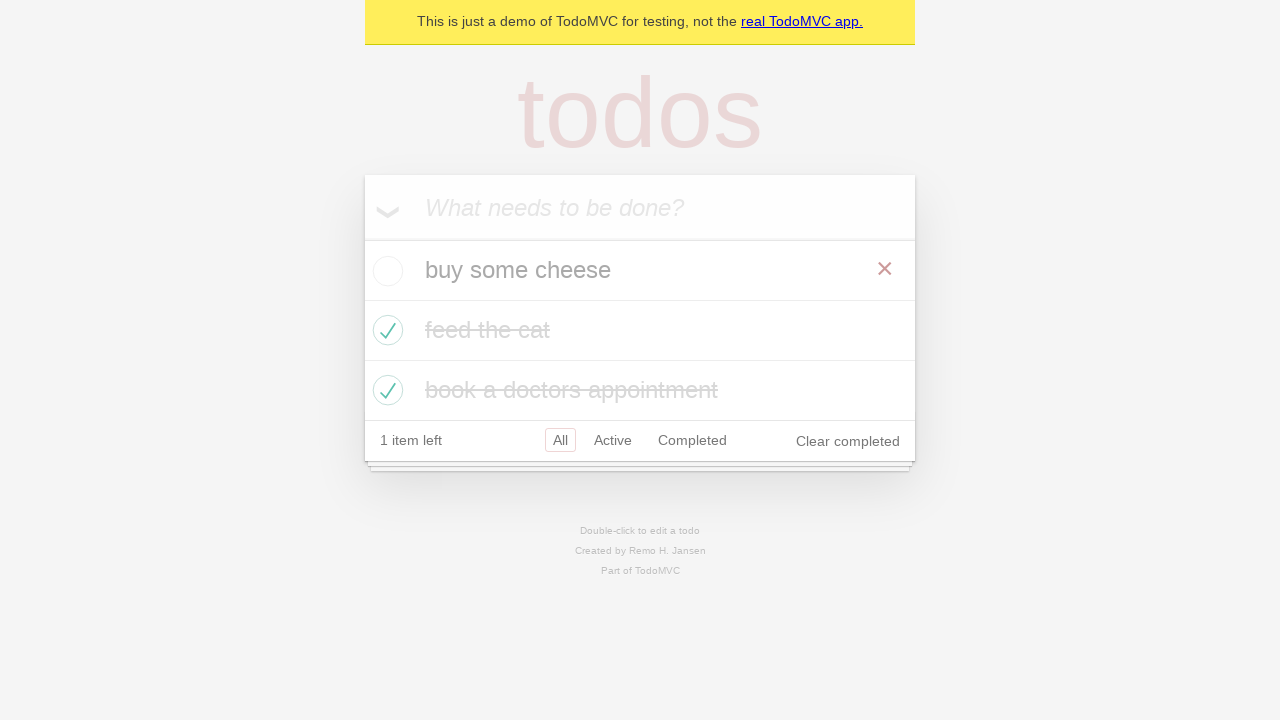

Checked the first todo item again at (385, 271) on internal:testid=[data-testid="todo-item"s] >> nth=0 >> internal:role=checkbox
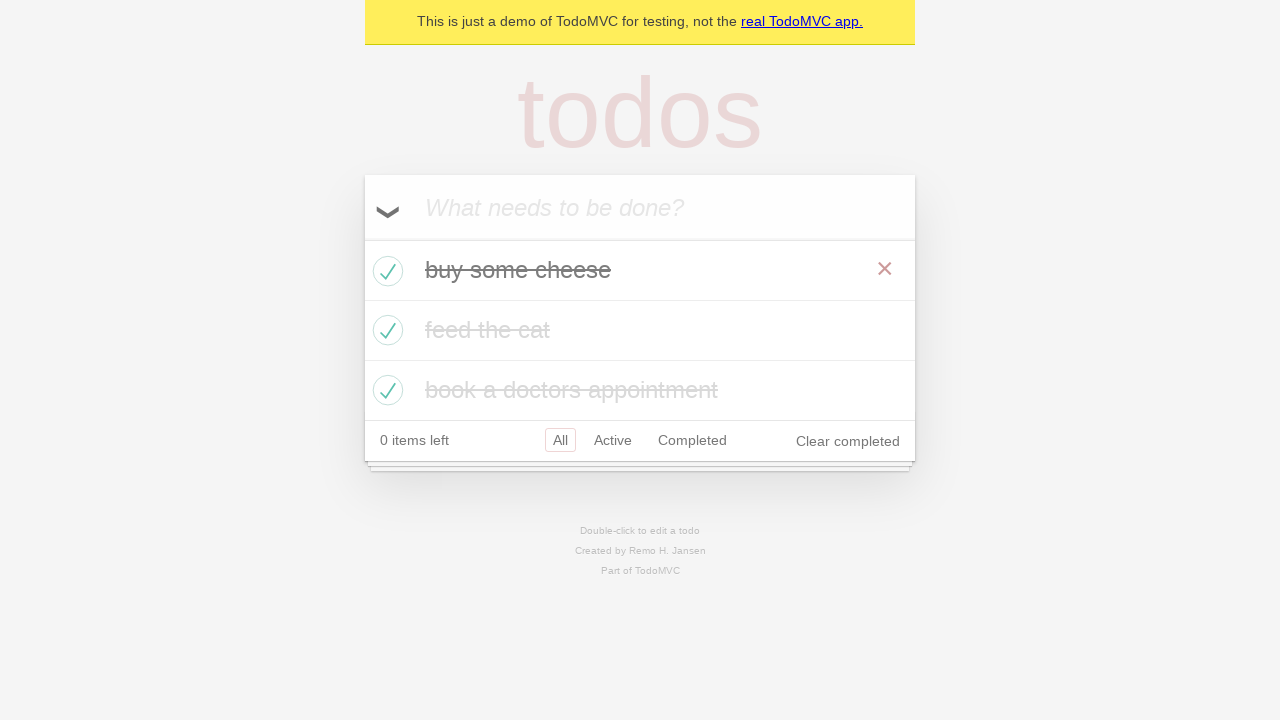

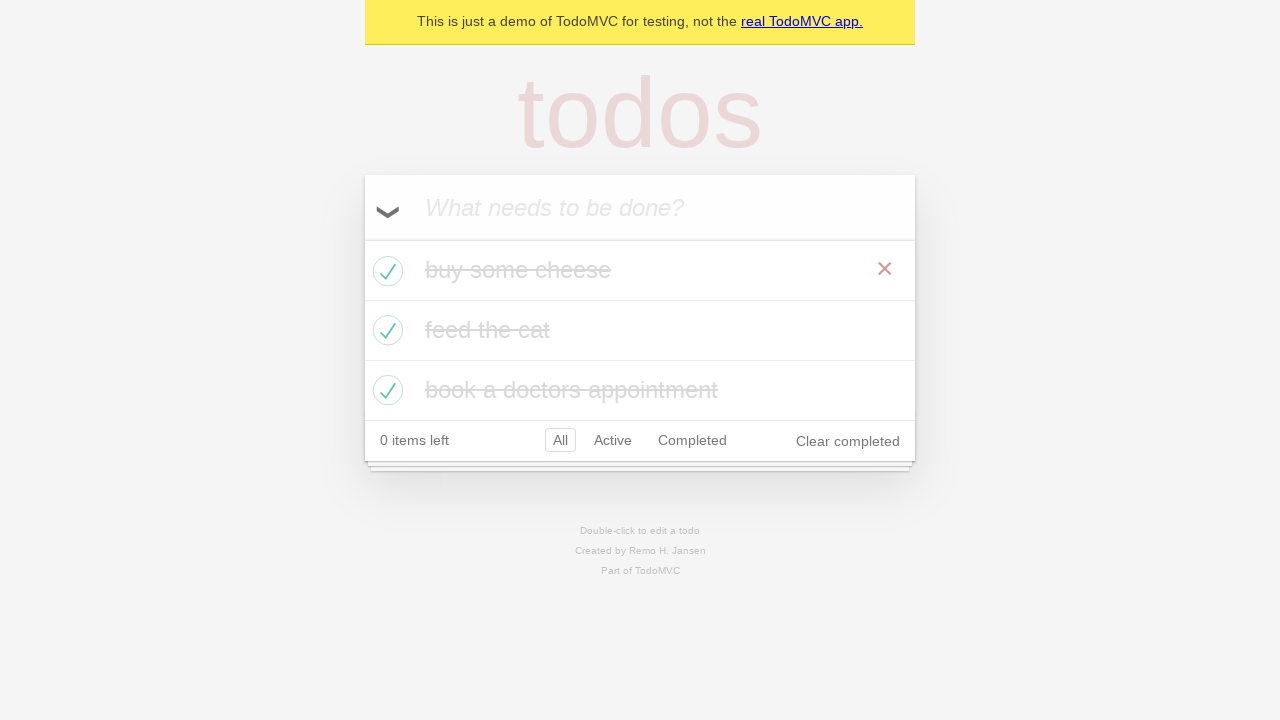